Tests the datepicker functionality by entering a date value and pressing Enter to confirm the selection

Starting URL: https://formy-project.herokuapp.com/datepicker

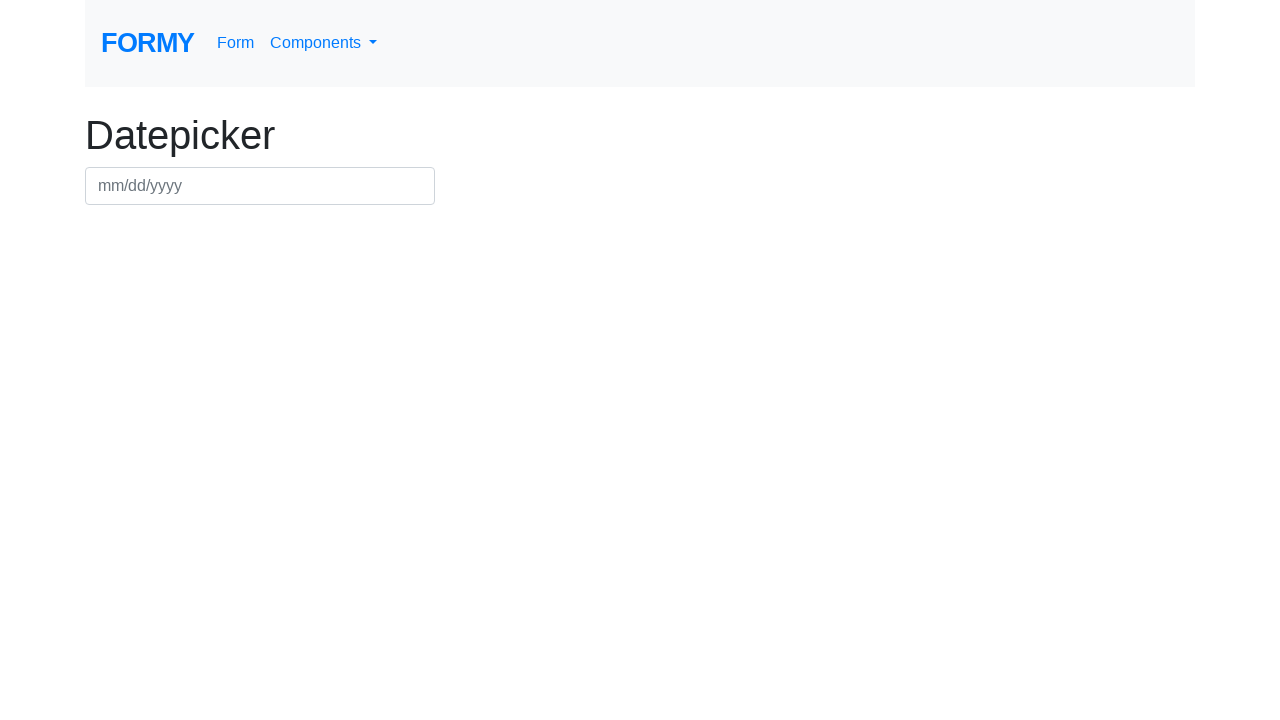

Filled datepicker input with date 25/12/2023 on #datepicker
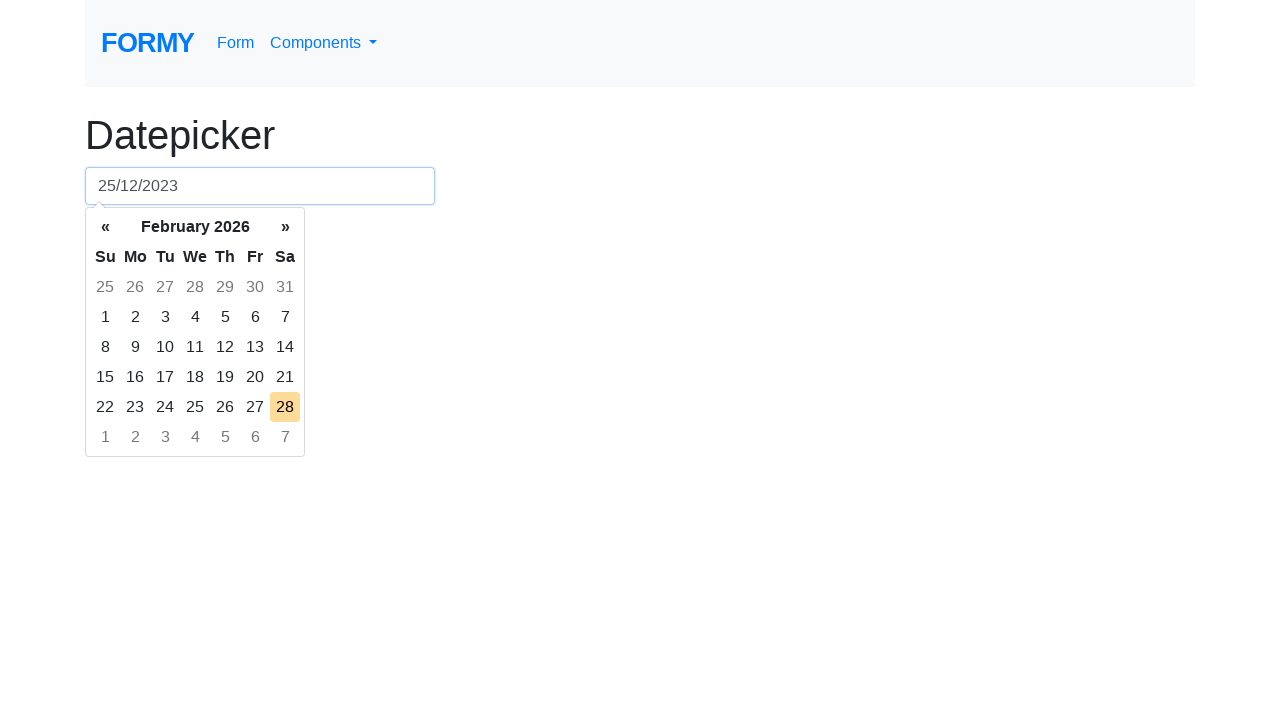

Pressed Enter to confirm date selection on #datepicker
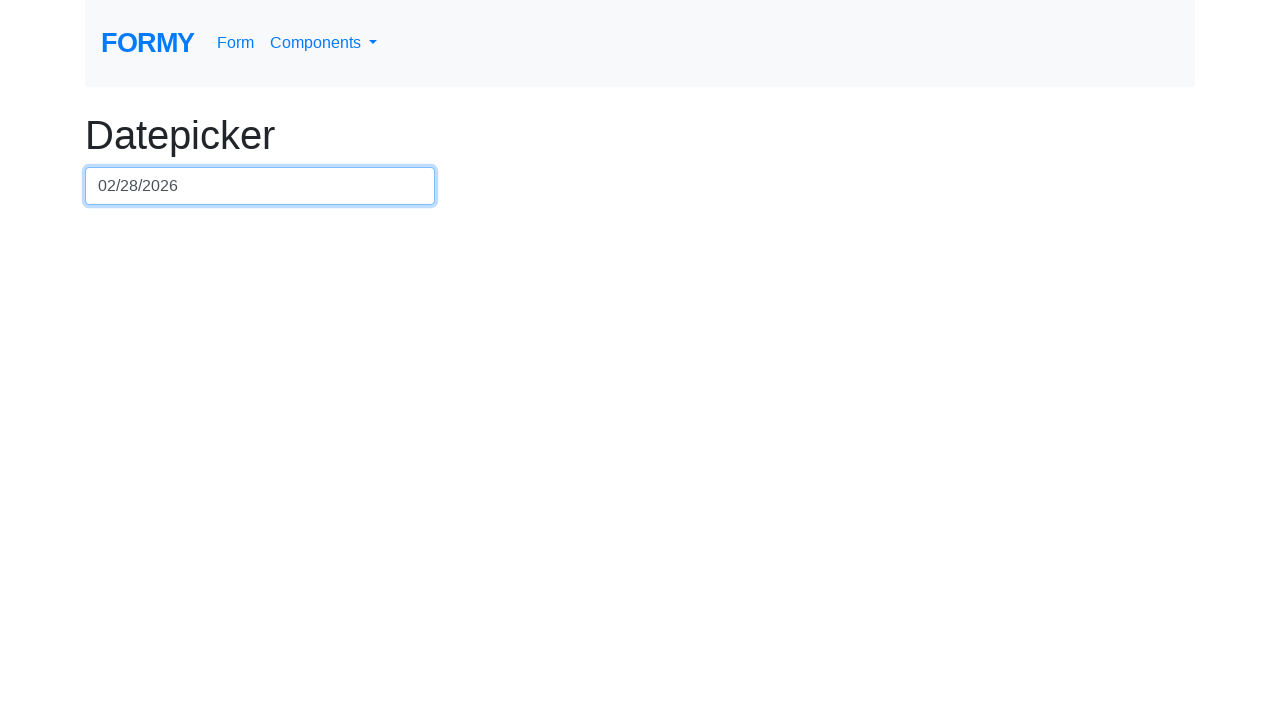

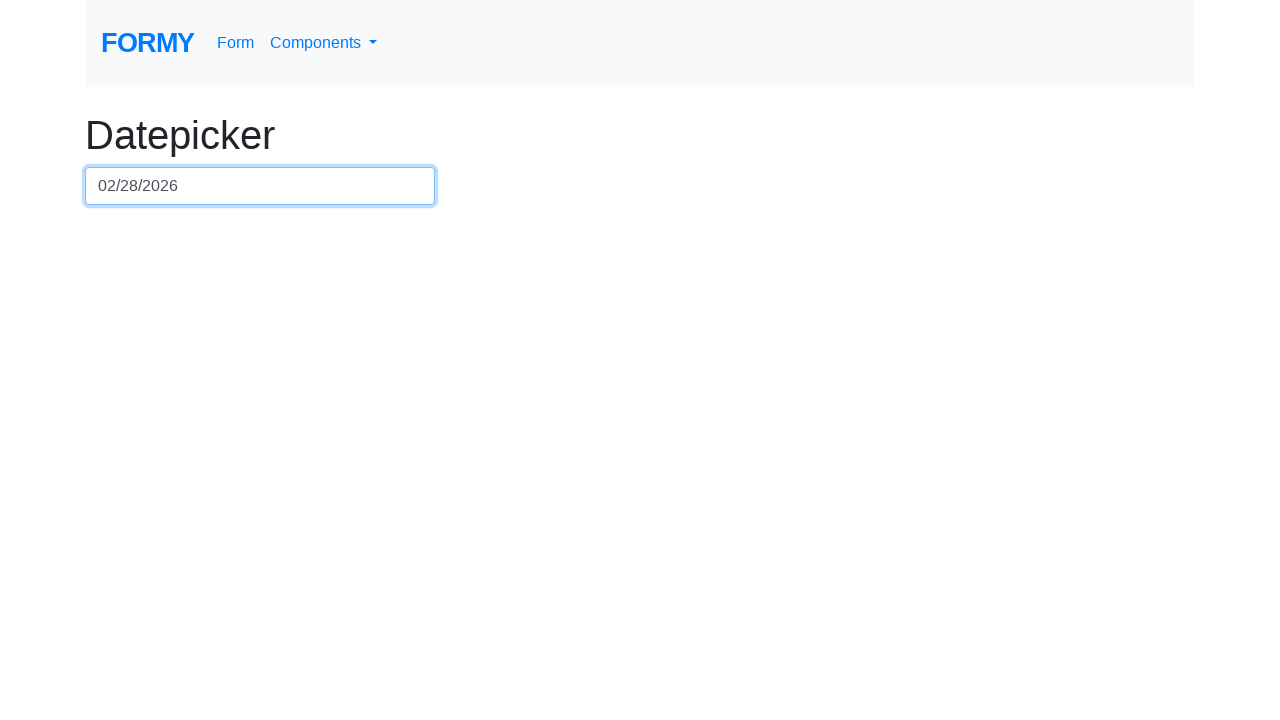